Tests clicking the MSDS button for Ice Melt Hi Vis product which opens a PDF in a new popup

Starting URL: https://www.andreandson.com/ice-melts

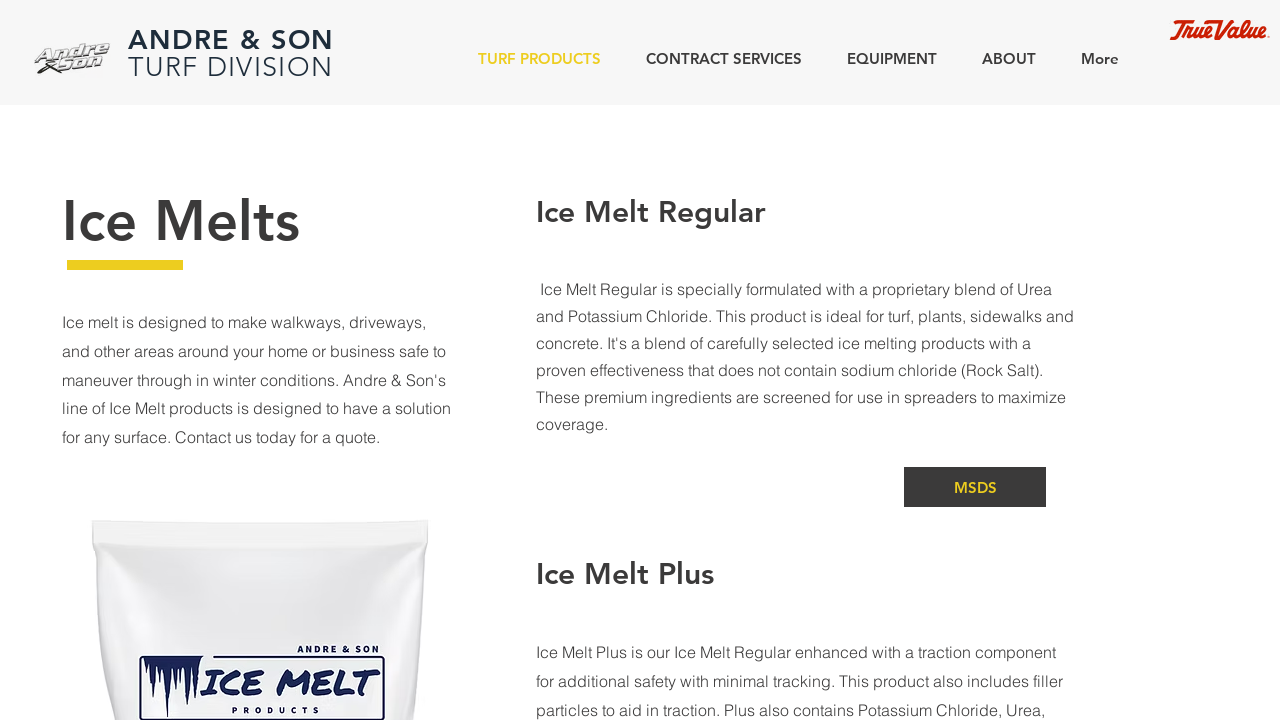

Waited for page to load
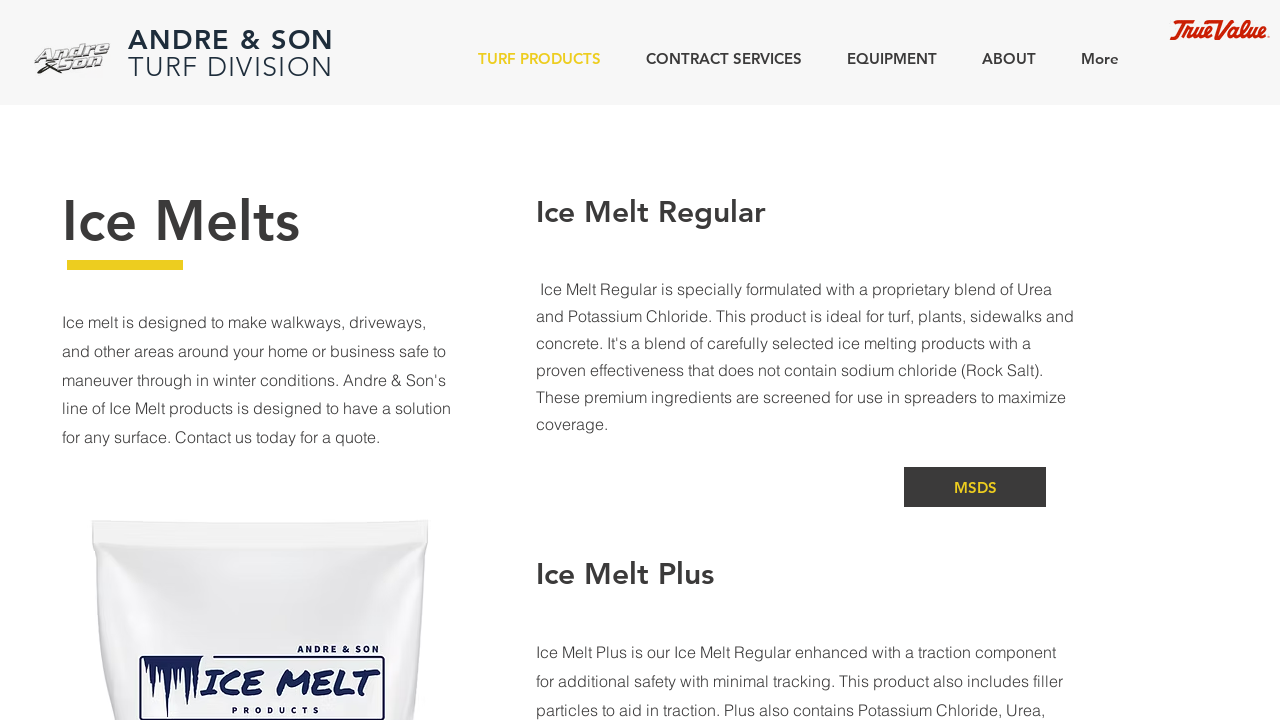

Clicked on 'Ice Melts' text at (181, 221) on internal:text="Ice Melts"s
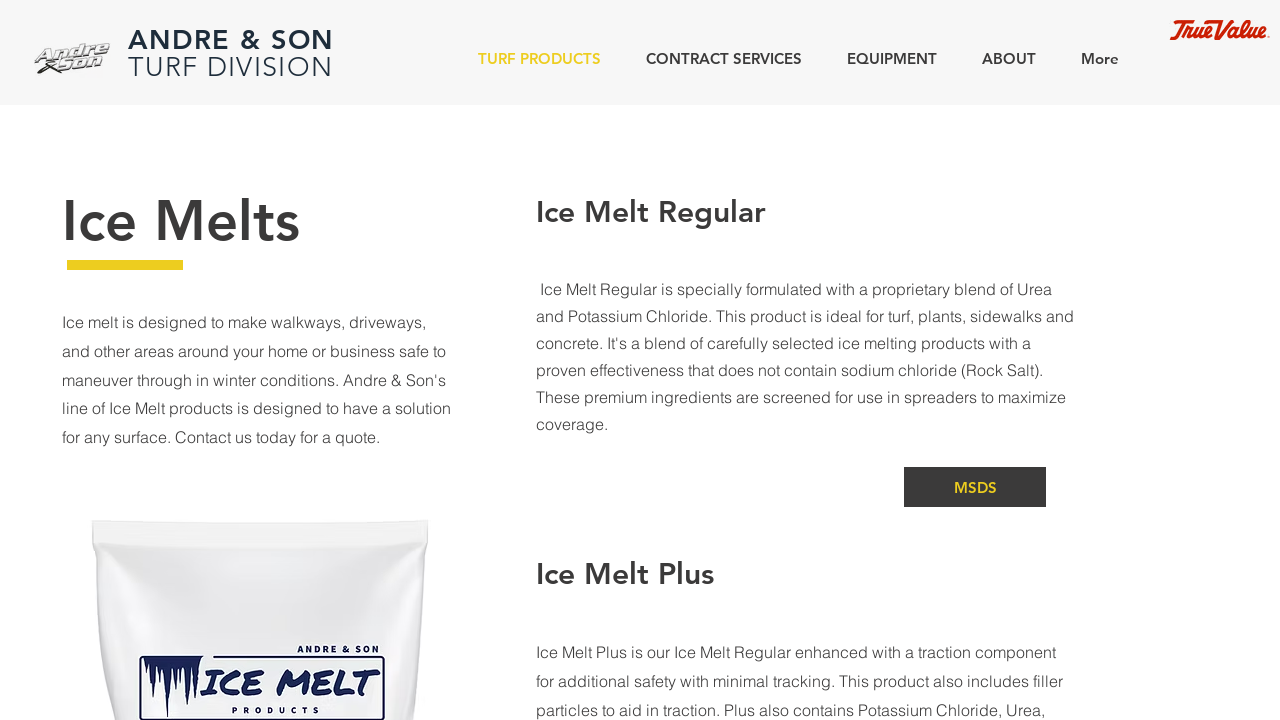

Clicked on 'Ice Melt Hi Vis' section at (637, 361) on internal:text="Ice Melt Hi Vis"s
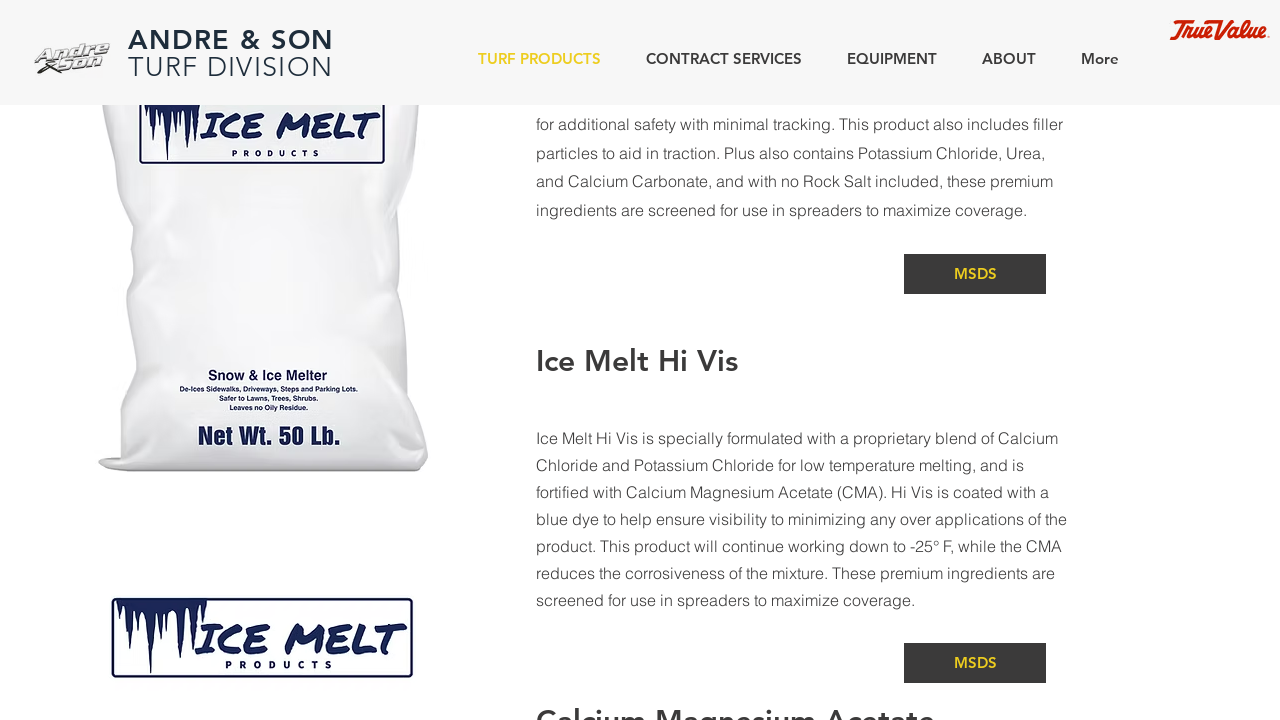

Clicked on Ice Melt Hi Vis product description paragraph at (797, 438) on internal:text="Ice Melt Hi Vis is specially"i
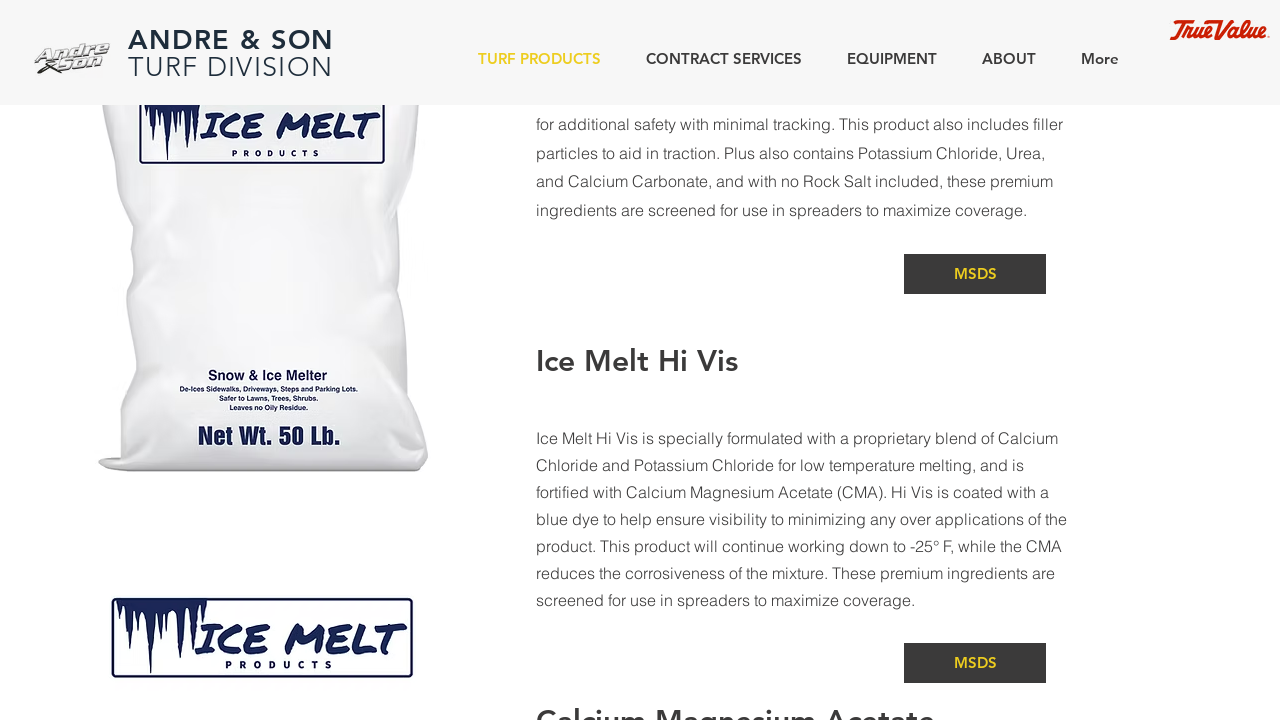

Clicked MSDS button for Ice Melt Hi Vis, opened popup with PDF at (975, 663) on internal:role=listitem >> internal:has-text="Ice Melt Hi VisIce Melt Hi"i >> int
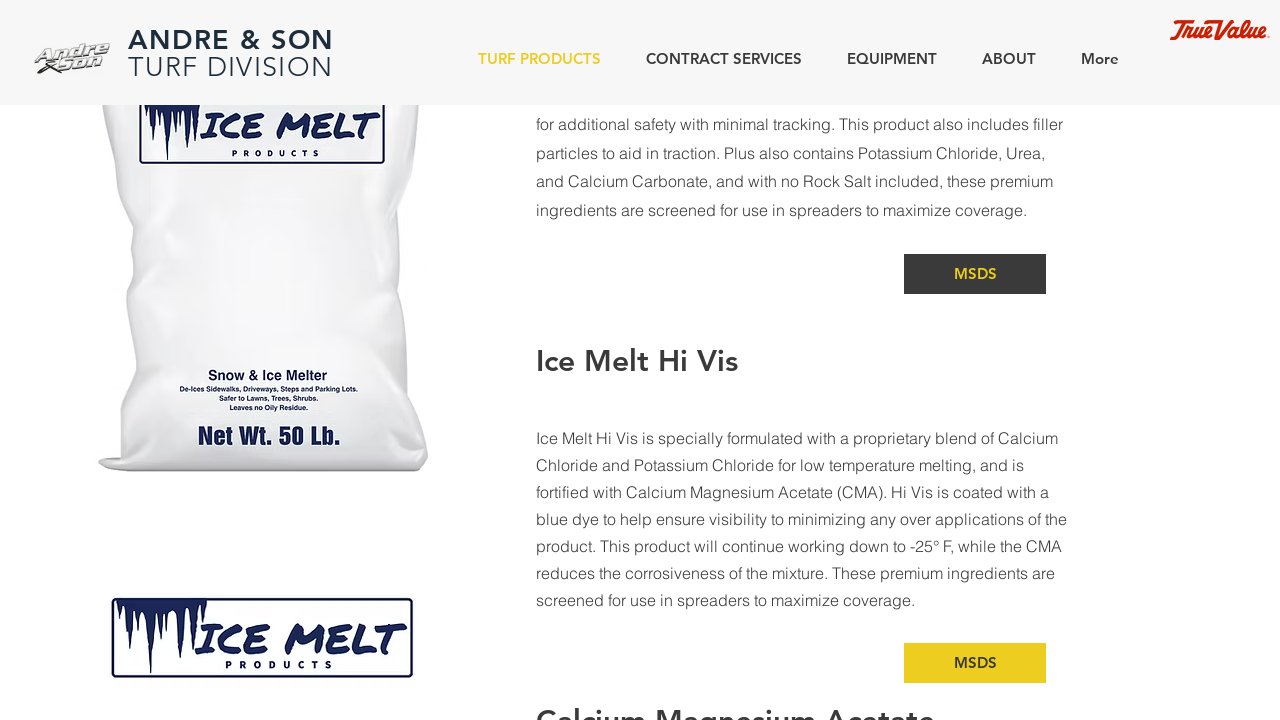

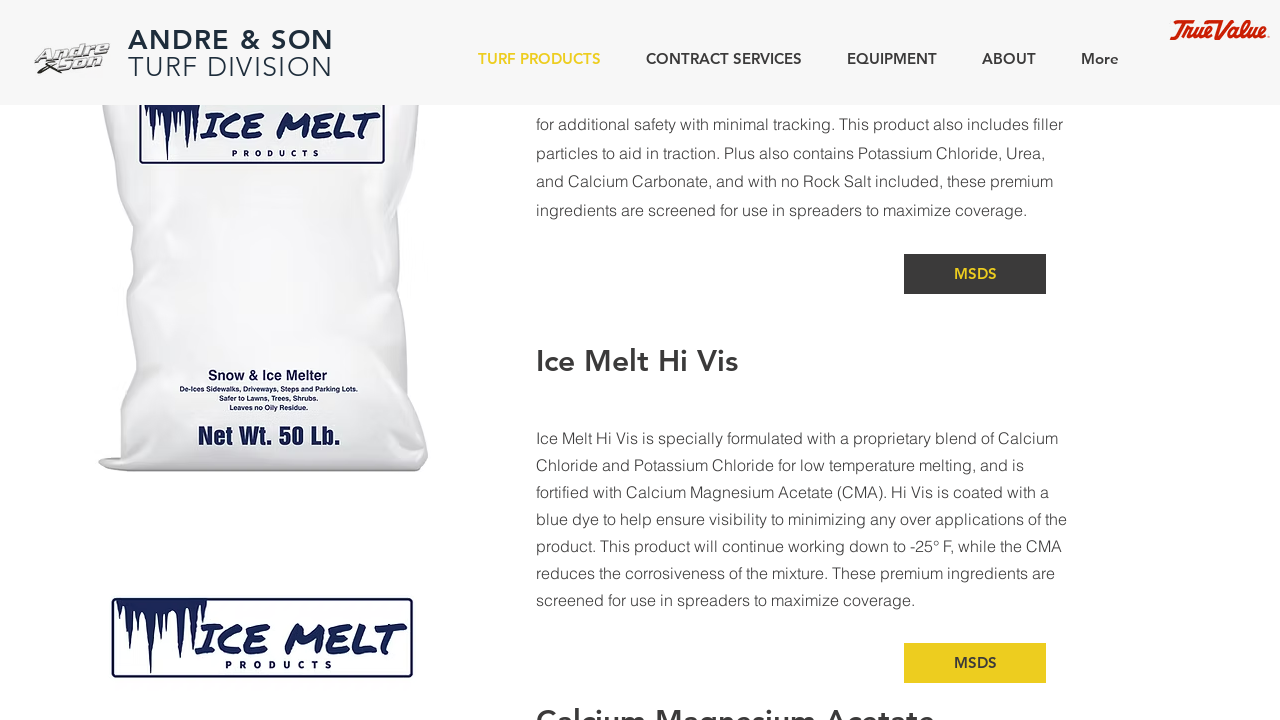